Navigates to the Freshworks homepage and verifies that links are present on the page by waiting for anchor elements to load.

Starting URL: https://www.freshworks.com/

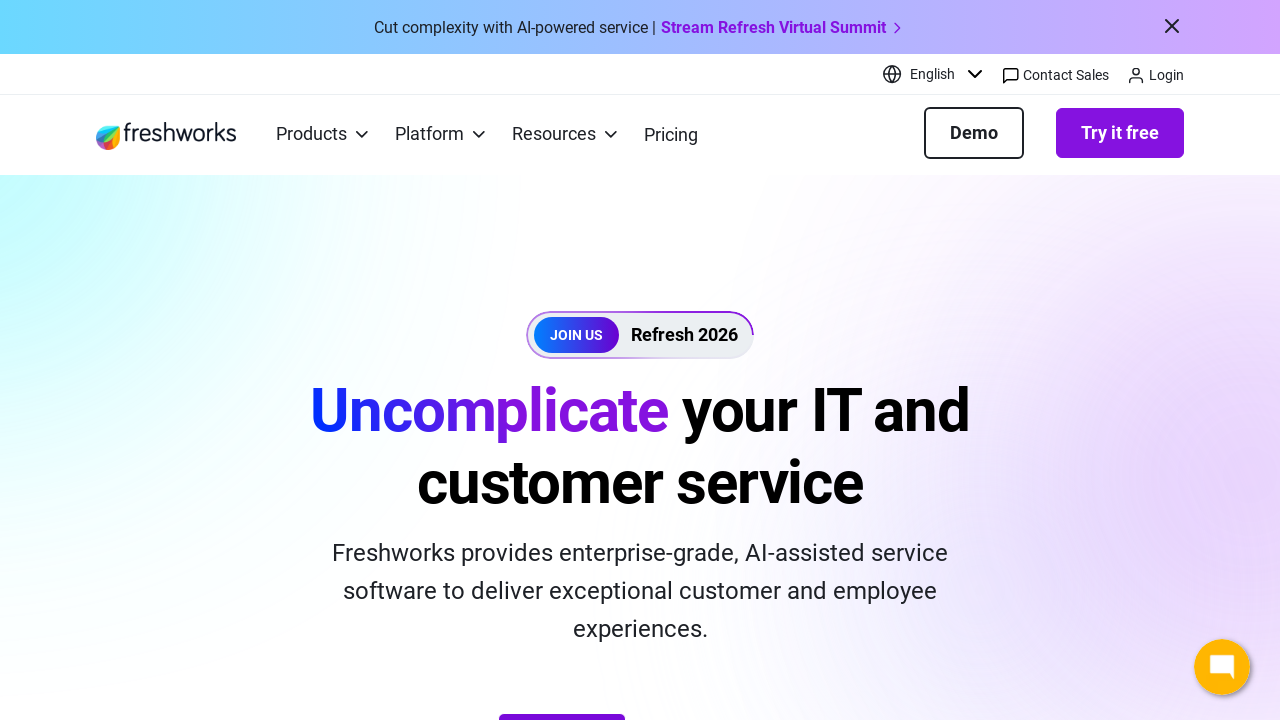

Navigated to Freshworks homepage
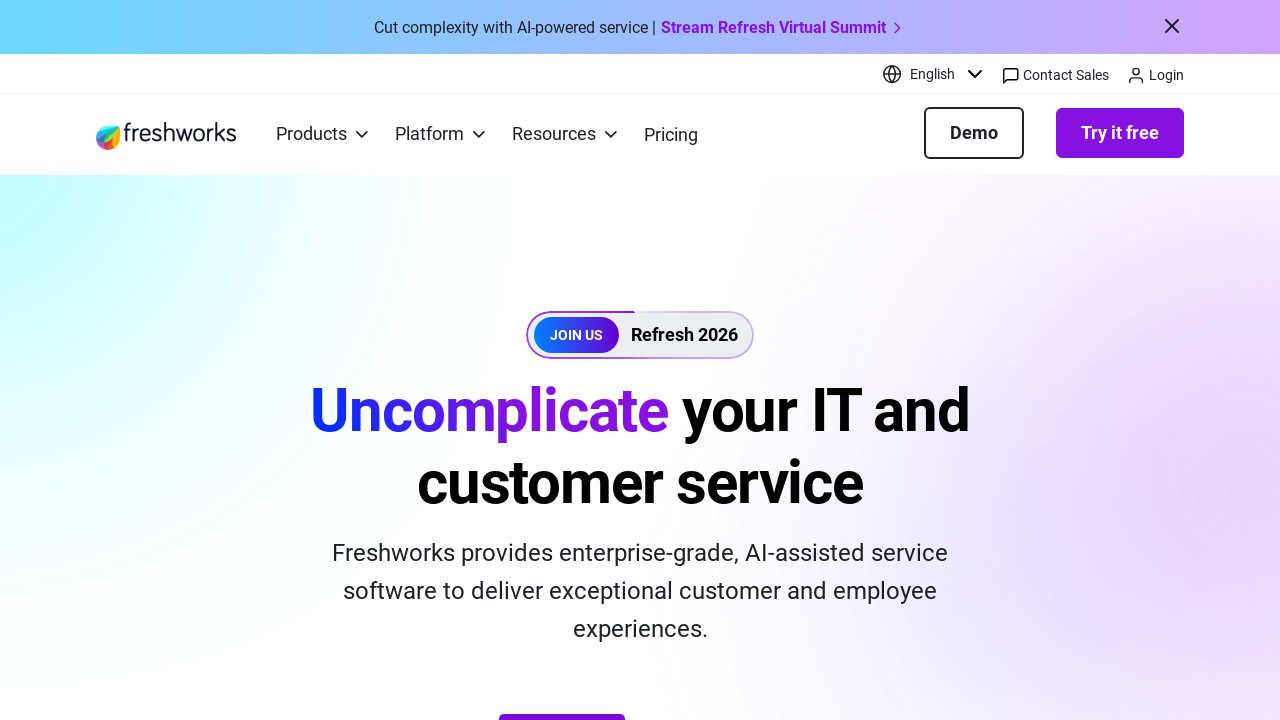

Waited for anchor elements to load
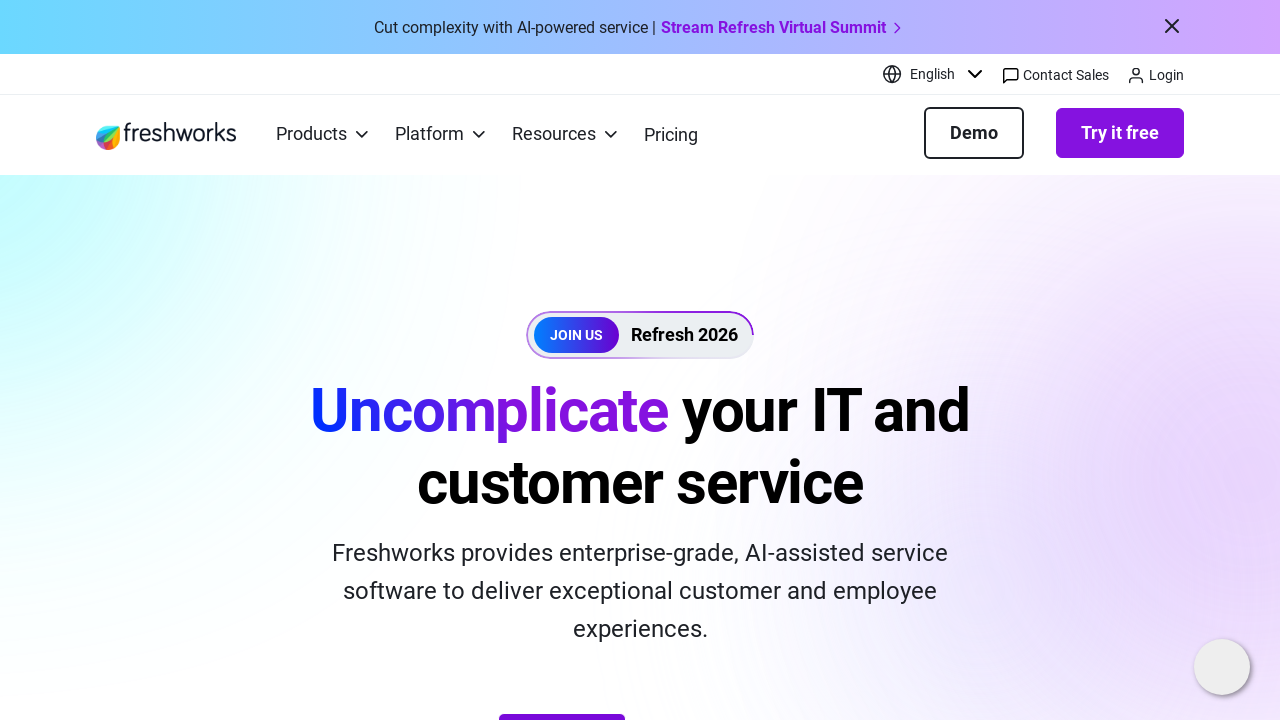

Located all anchor elements on the page
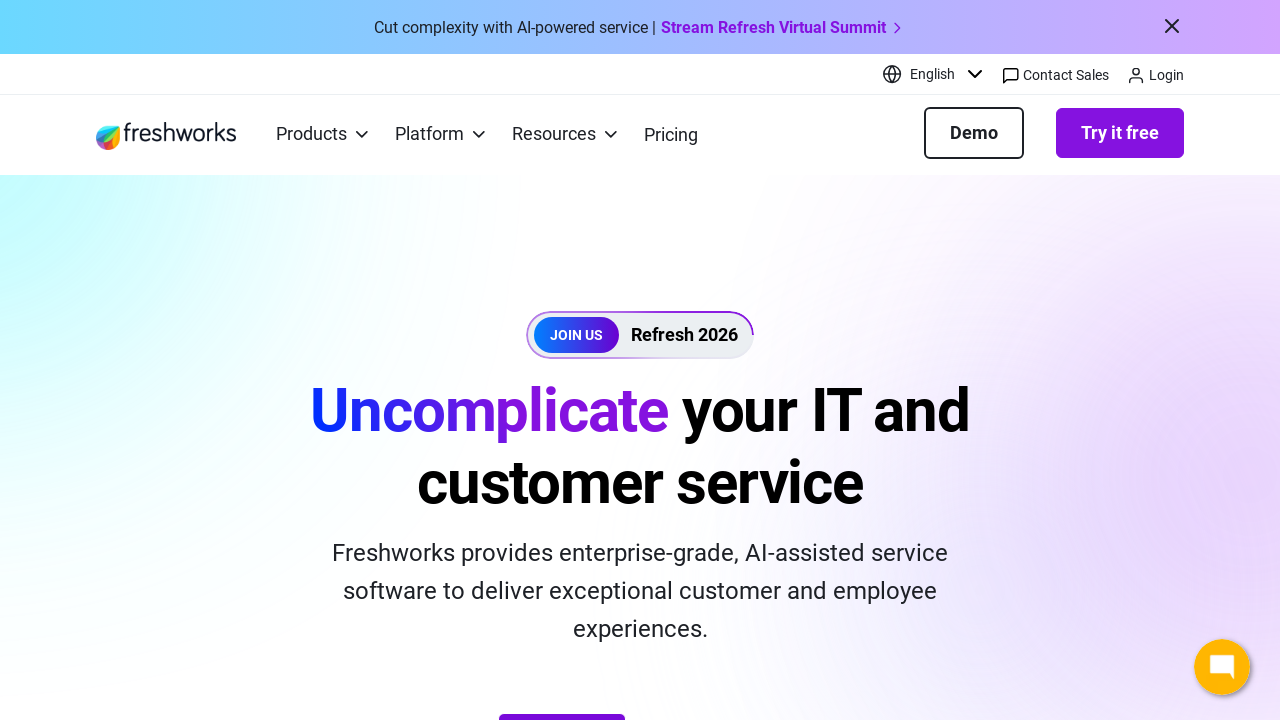

Verified that links are present on the page (count > 0)
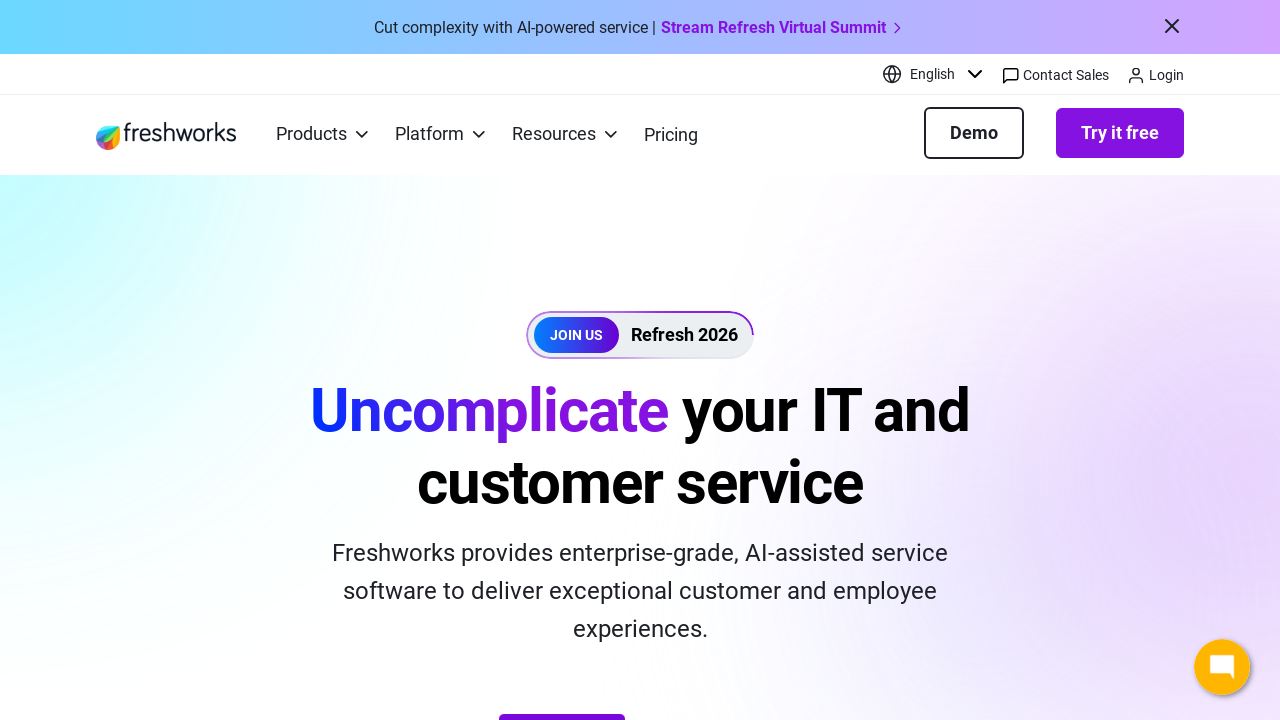

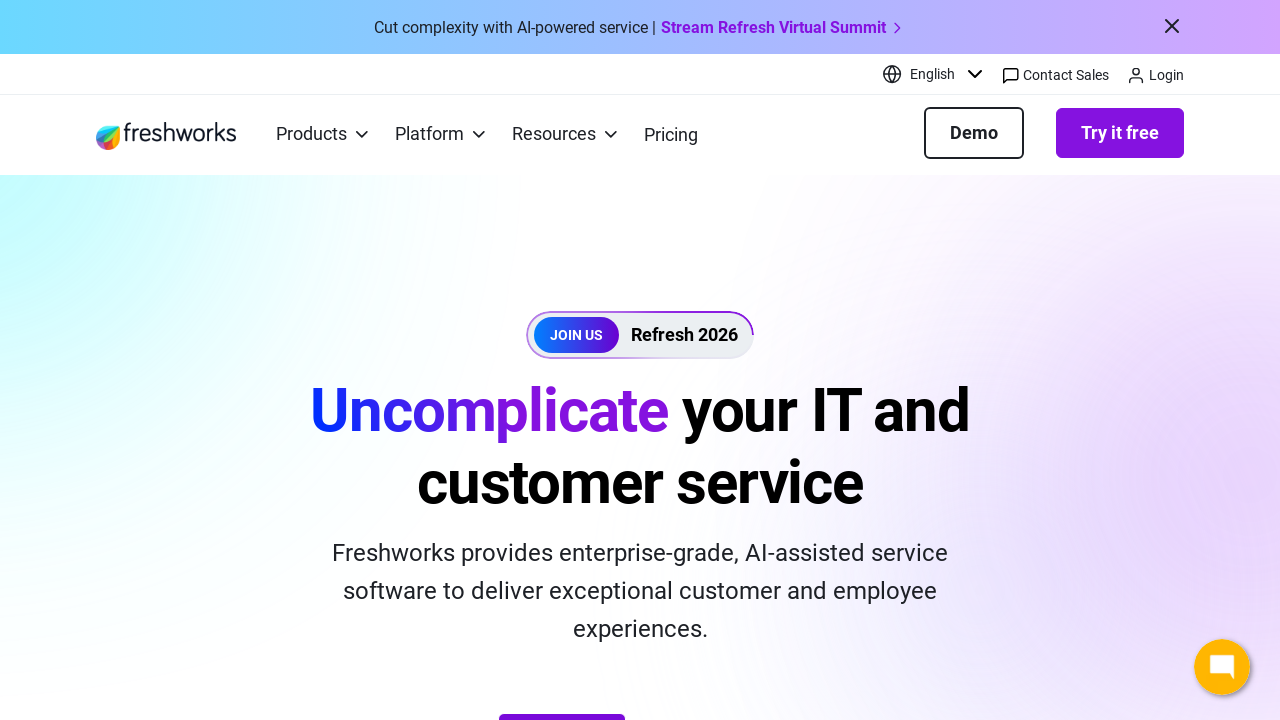